Tests adding multiple todo items to the list and verifying they appear correctly

Starting URL: https://demo.playwright.dev/todomvc

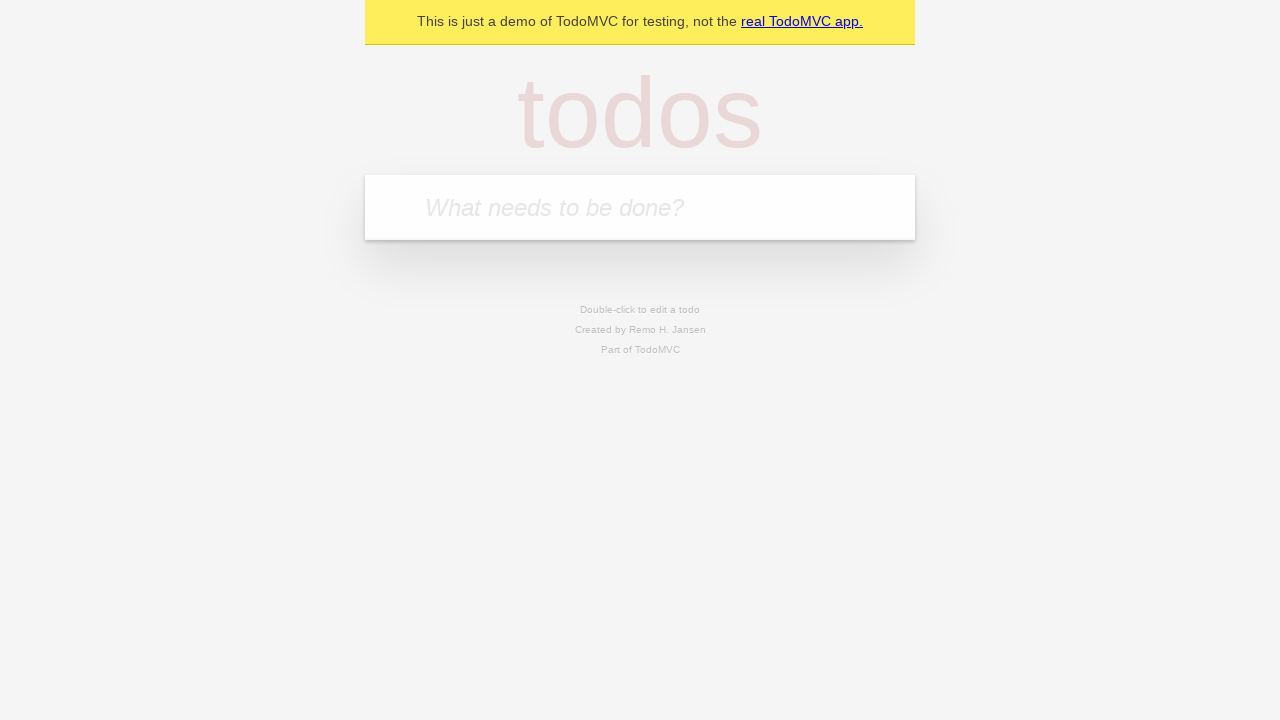

Located the todo input field with placeholder 'What needs to be done?'
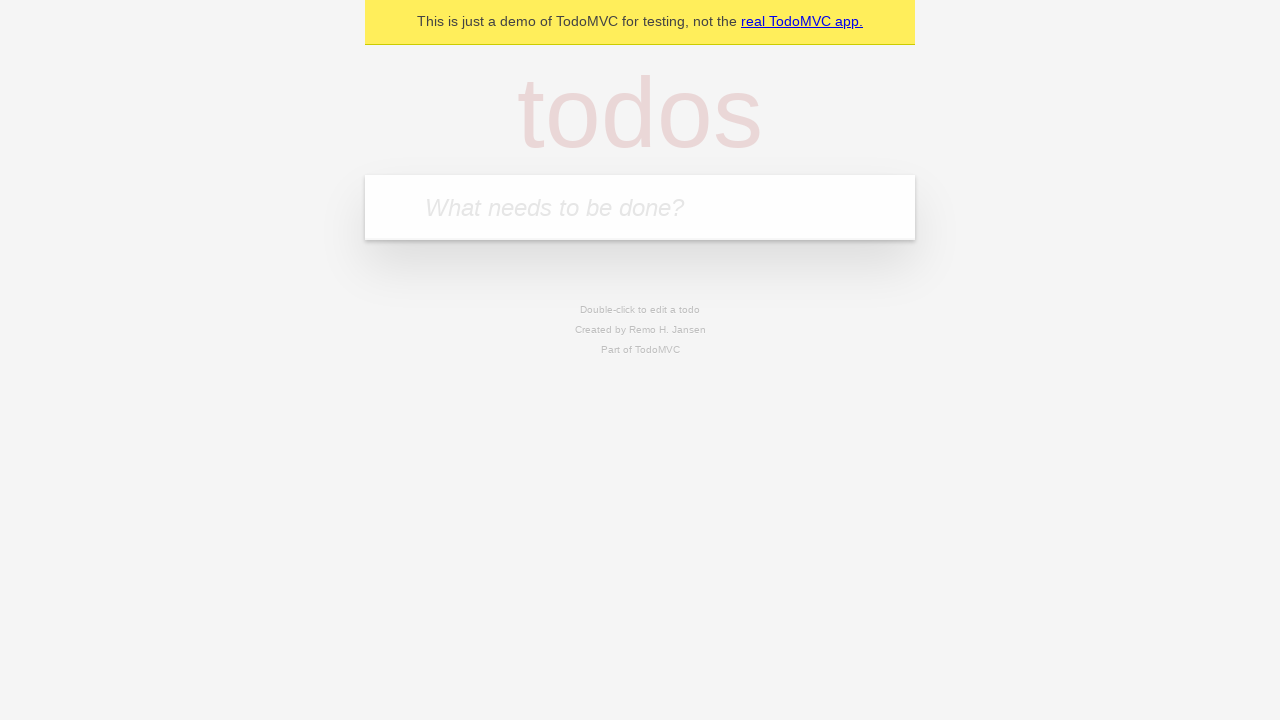

Filled todo input with 'buy some cheese' on internal:attr=[placeholder="What needs to be done?"i]
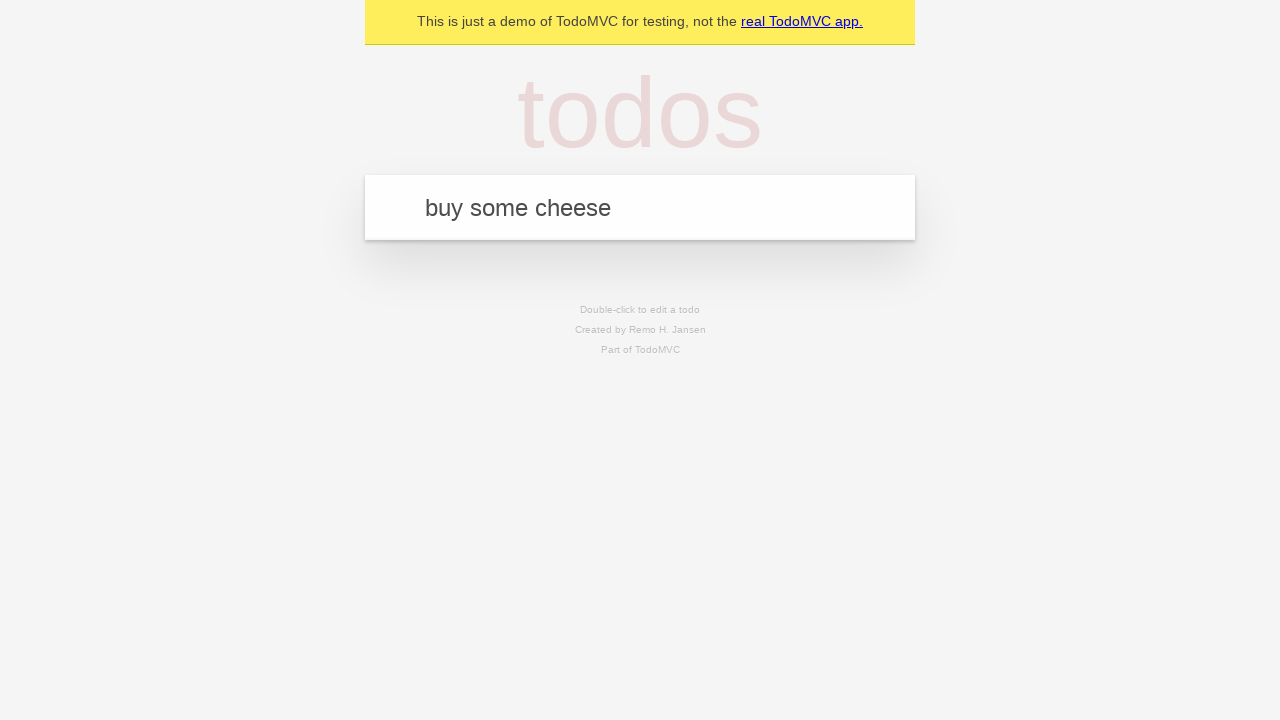

Pressed Enter to submit first todo on internal:attr=[placeholder="What needs to be done?"i]
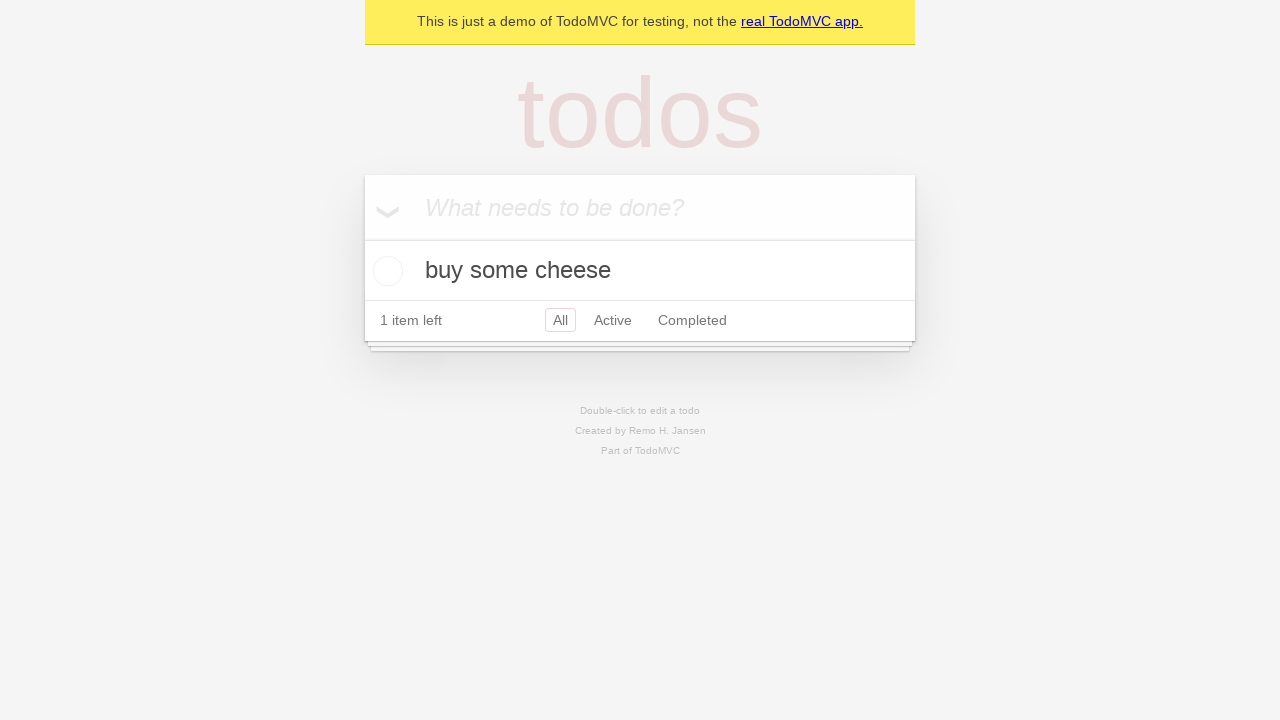

First todo item appeared in the list
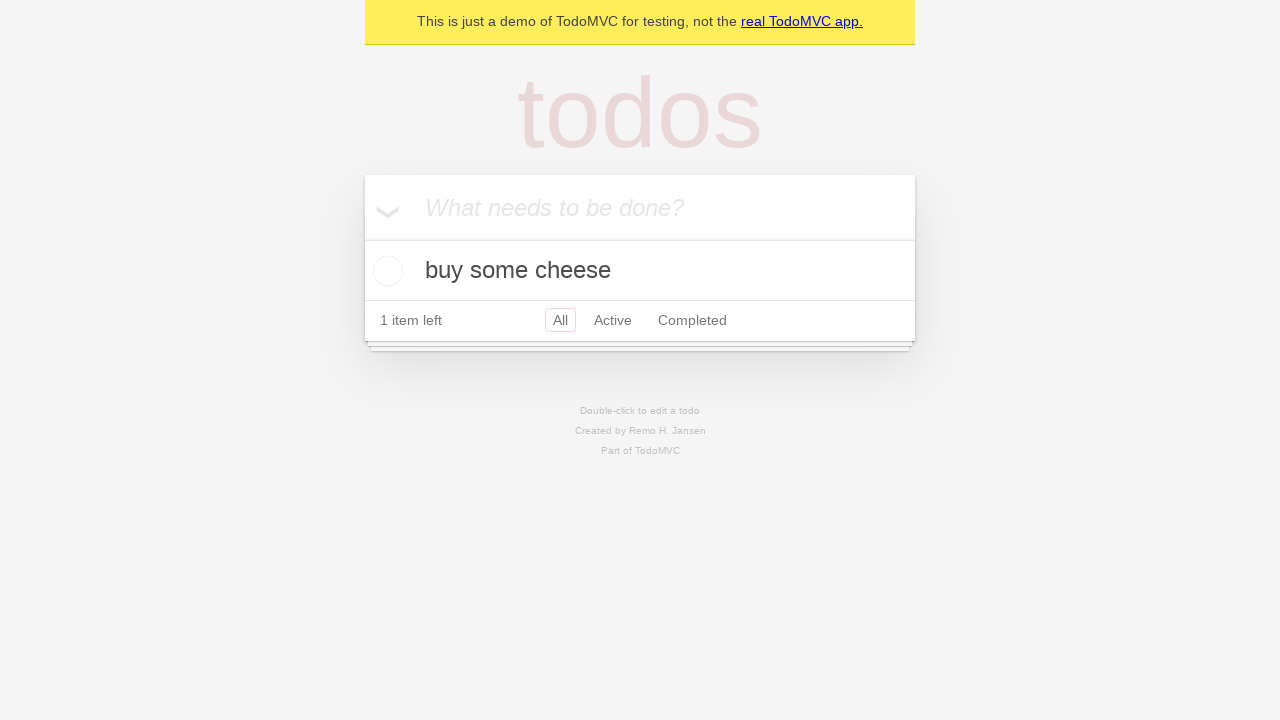

Filled todo input with 'feed the cat' on internal:attr=[placeholder="What needs to be done?"i]
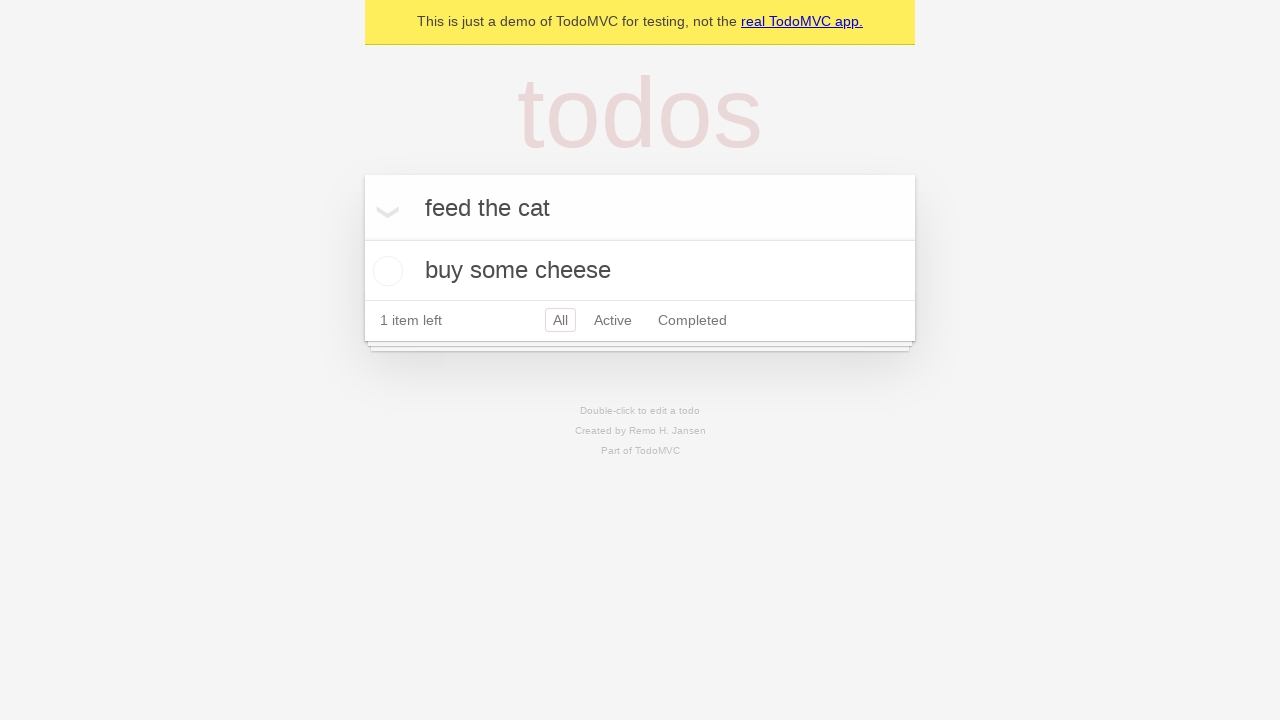

Pressed Enter to submit second todo on internal:attr=[placeholder="What needs to be done?"i]
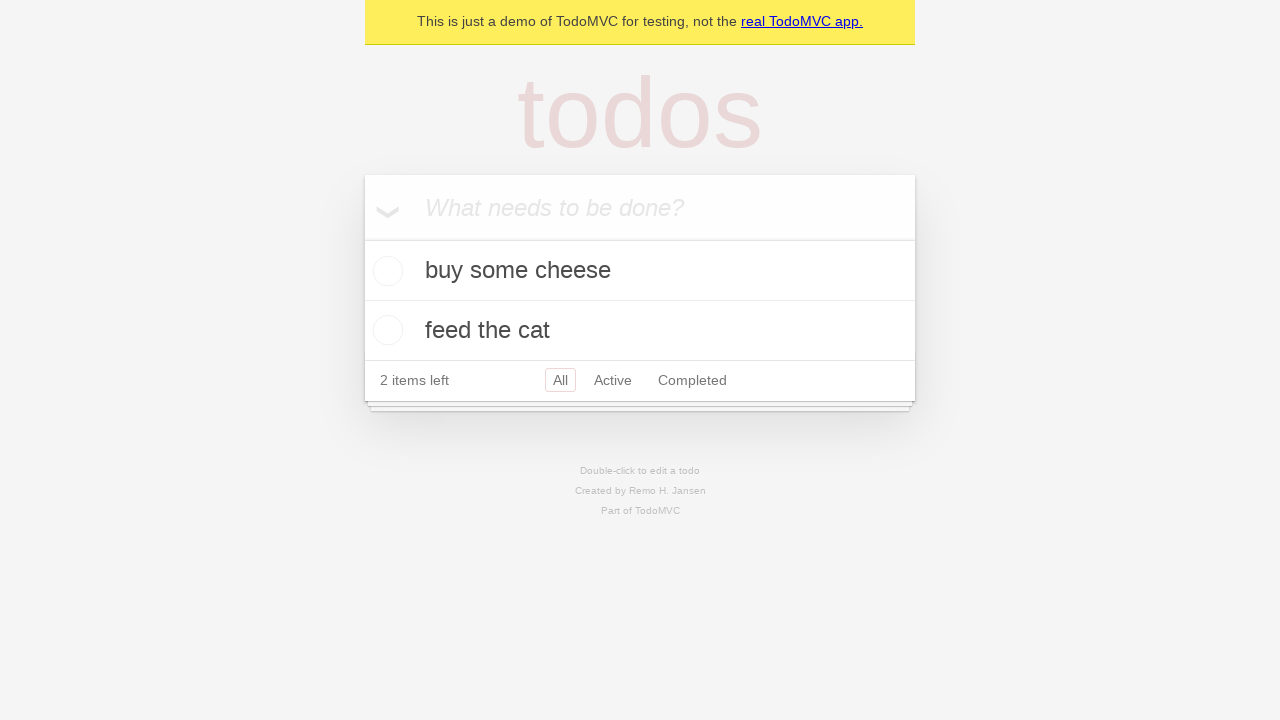

Verified both todo items are now visible in the list
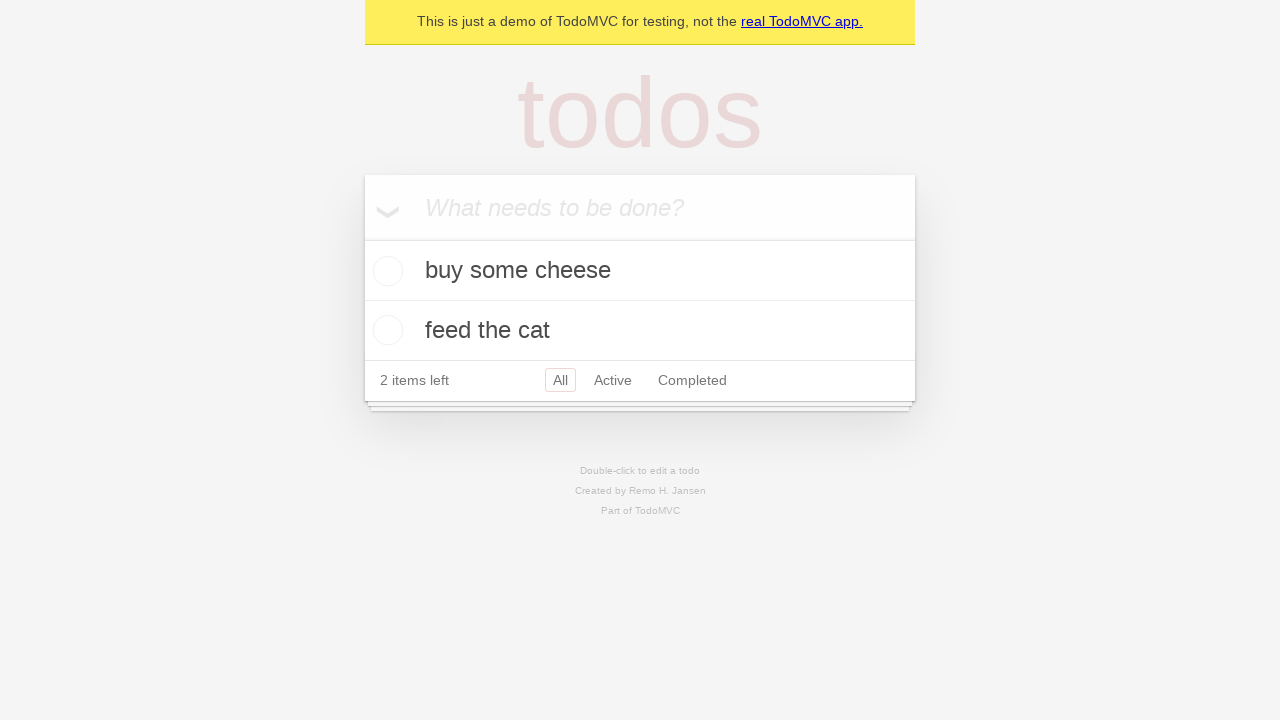

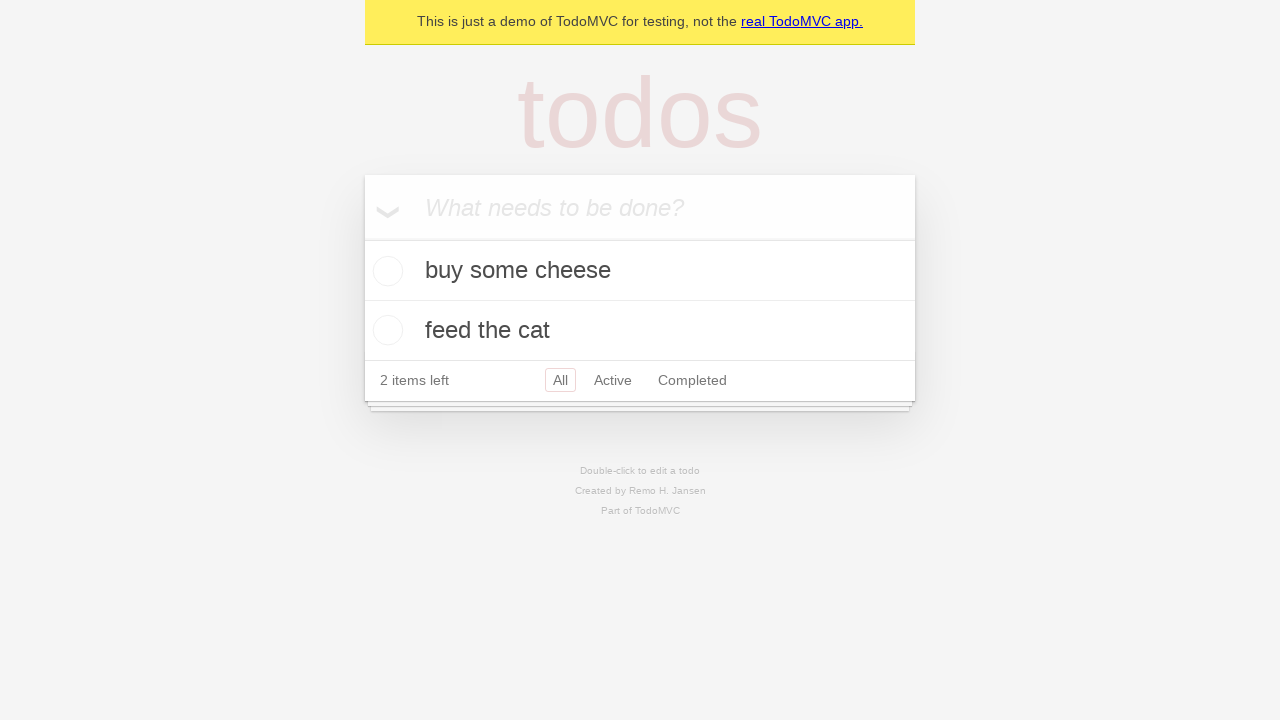